Tests date constraint validation by attempting to enter a past date (which should be rejected) and a future date (which should be accepted).

Starting URL: https://hotel-example-site.takeyaqa.dev/ja/reserve.html?plan-id=0

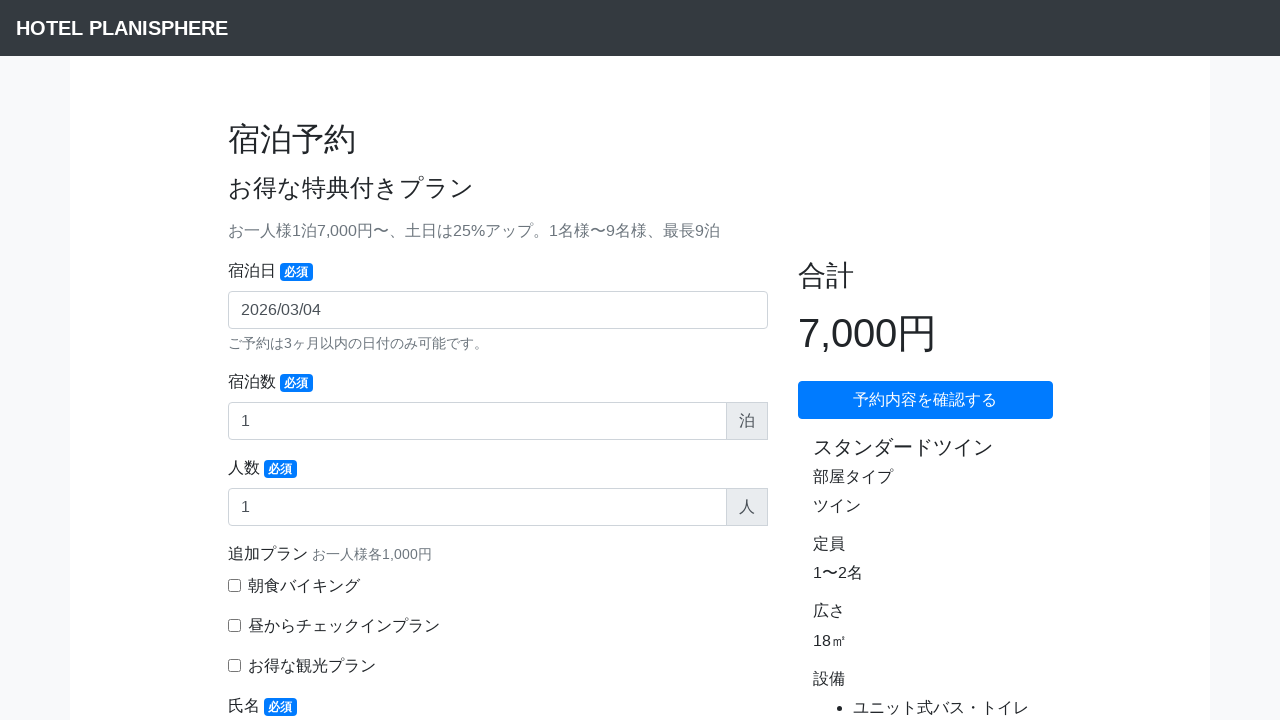

Waited for page to load with domcontentloaded state
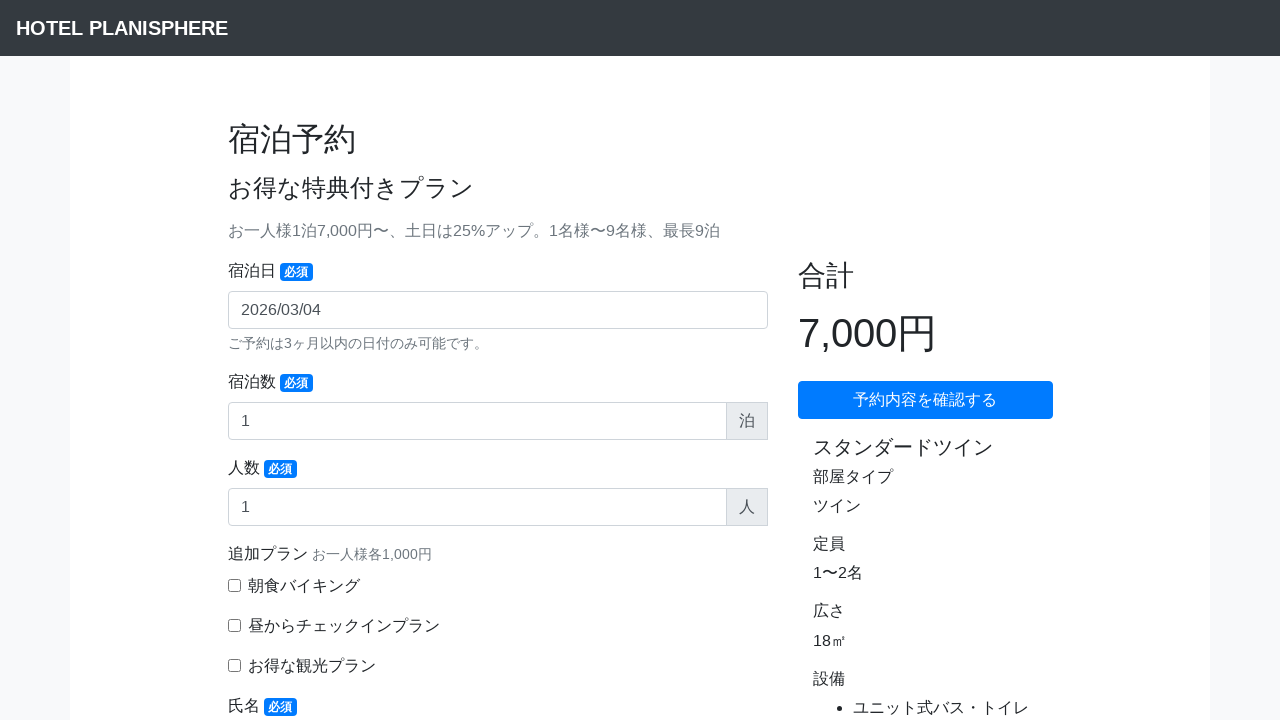

Located date input field
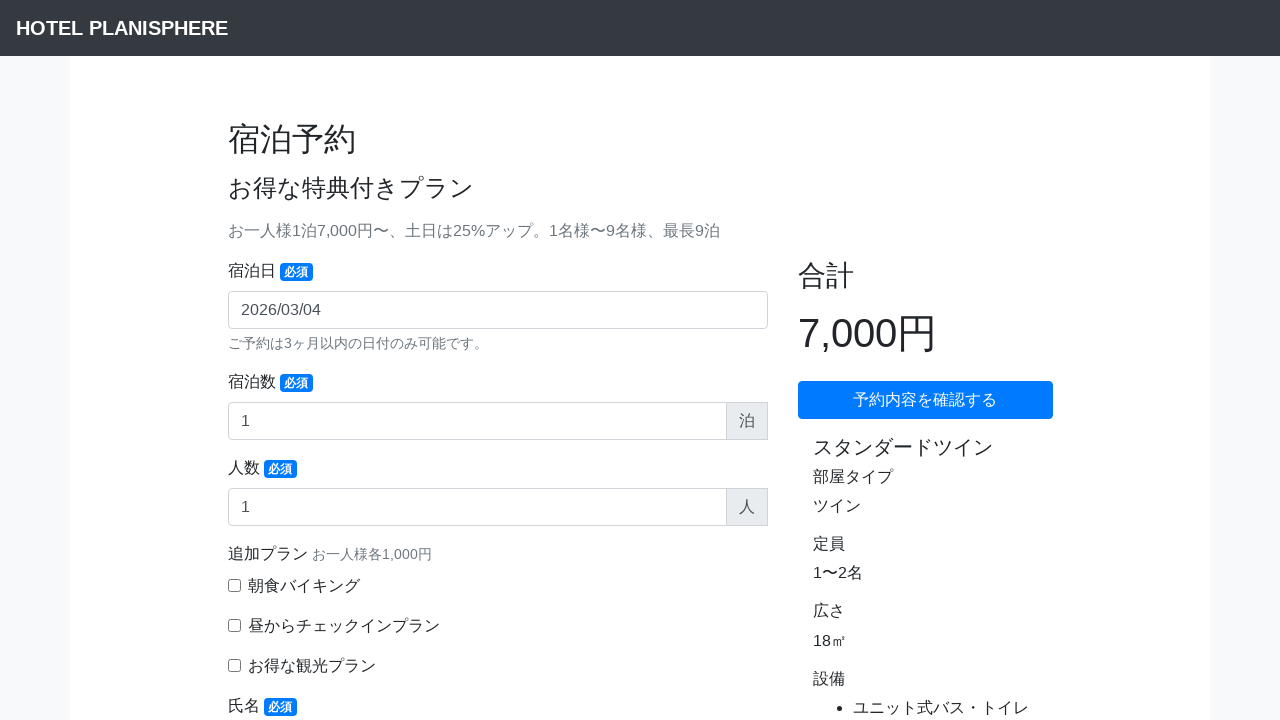

Calculated yesterday's date: 2026/03/02
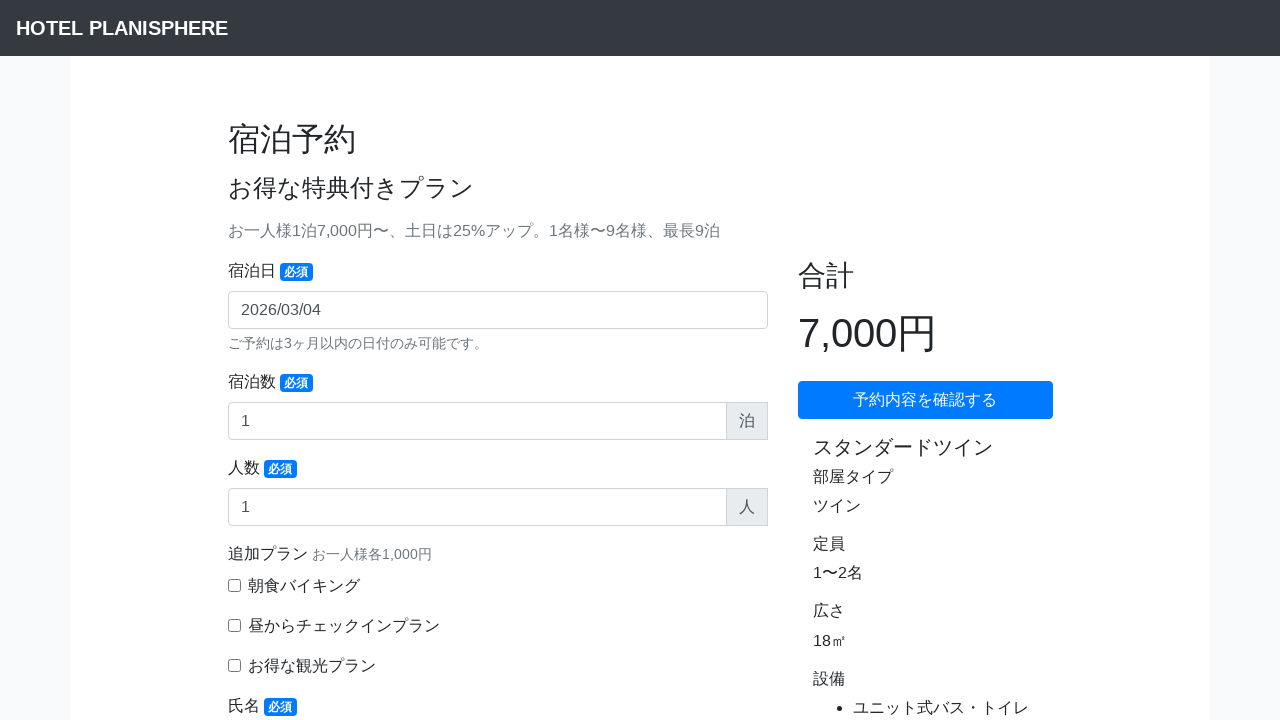

Entered past date into date field on input[name="date"], #date >> nth=0
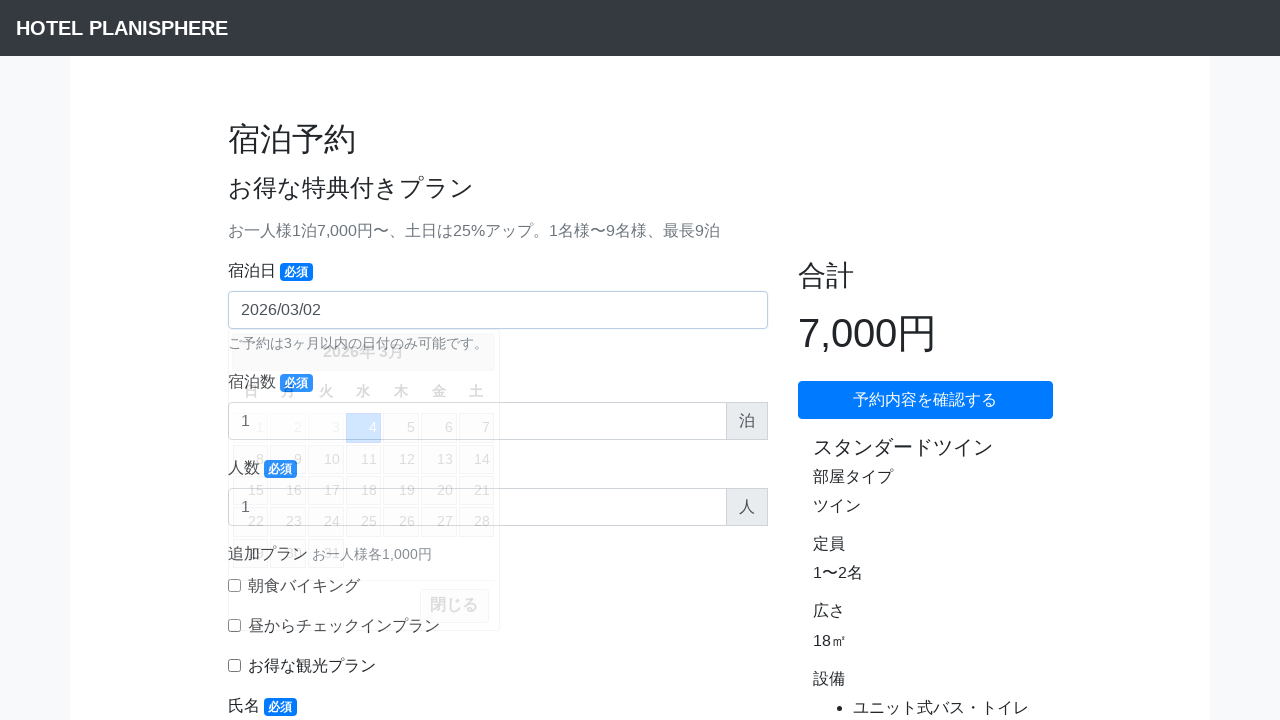

Clicked submit button with past date at (925, 400) on button[type="submit"], input[type="submit"]
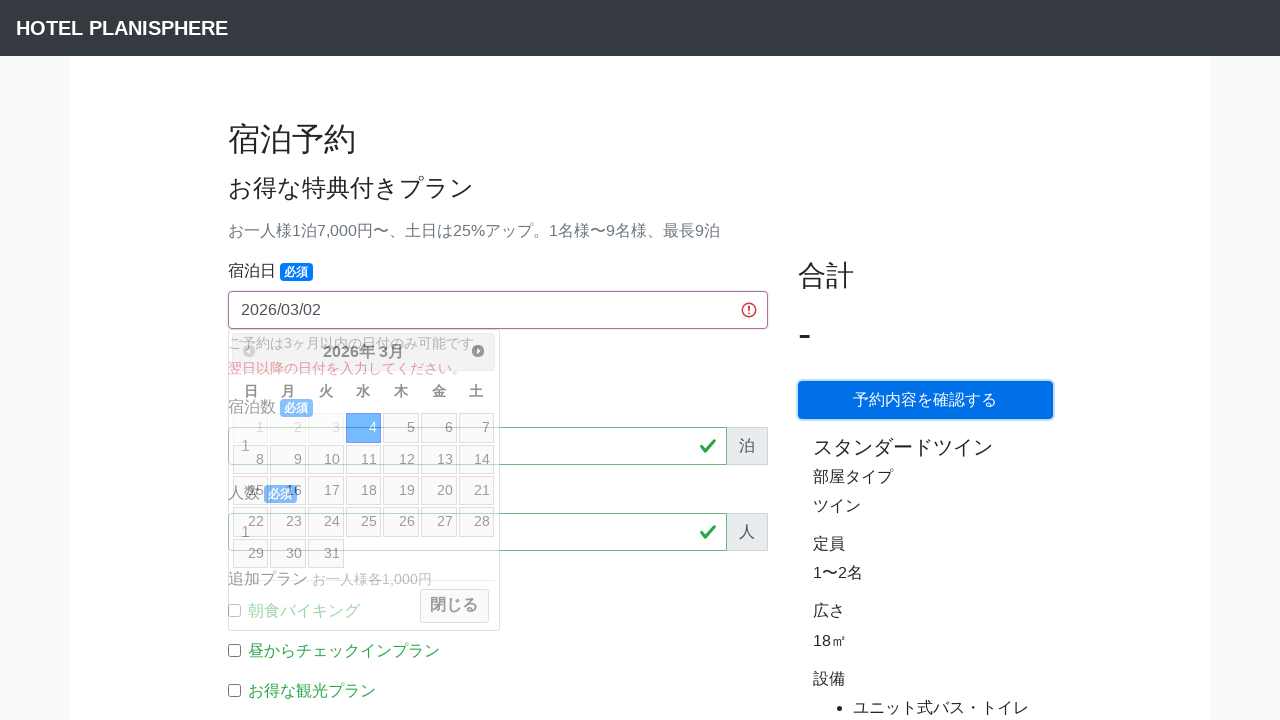

Waited 1000ms for form validation response
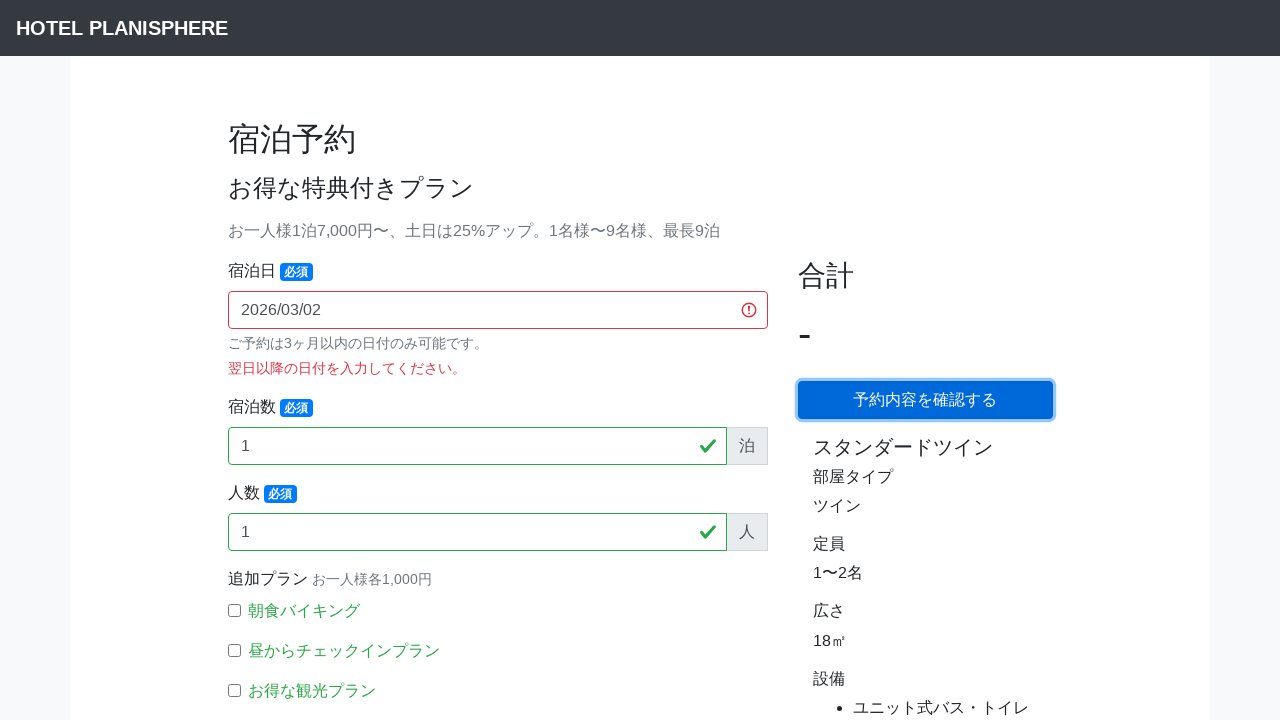

Verified past date was rejected - still on reservation form
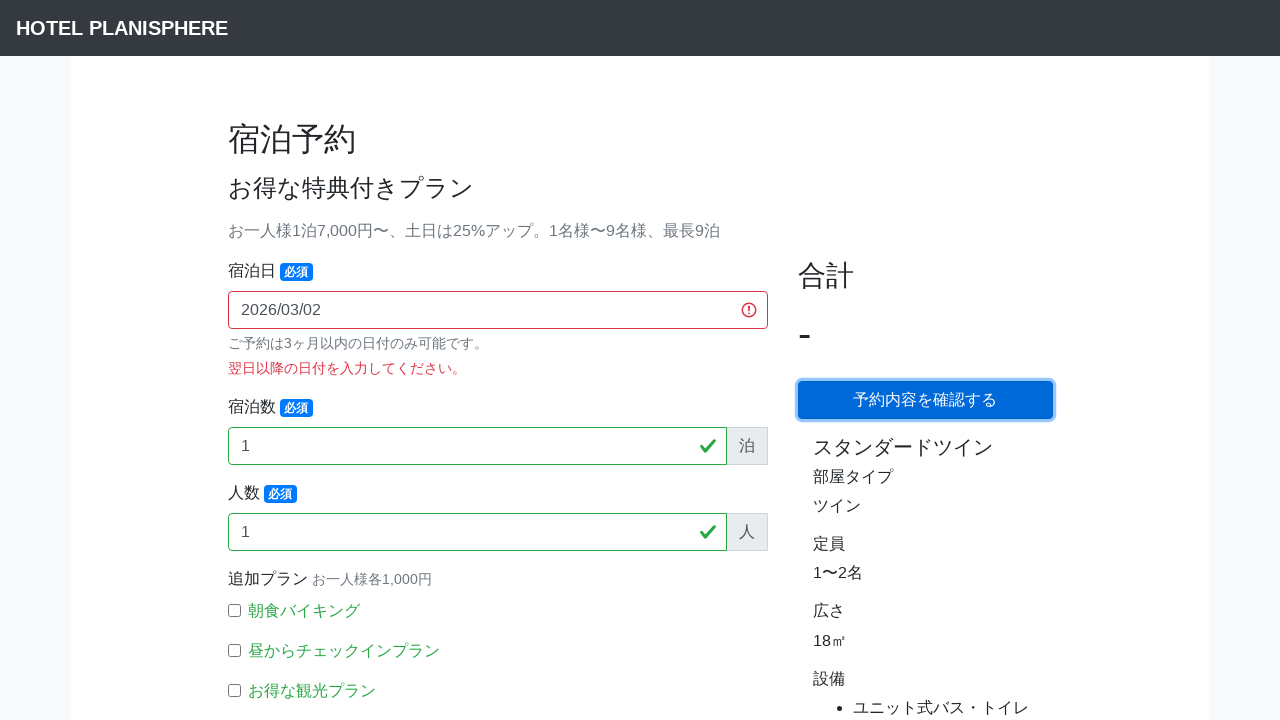

Calculated future date: 2026/03/05
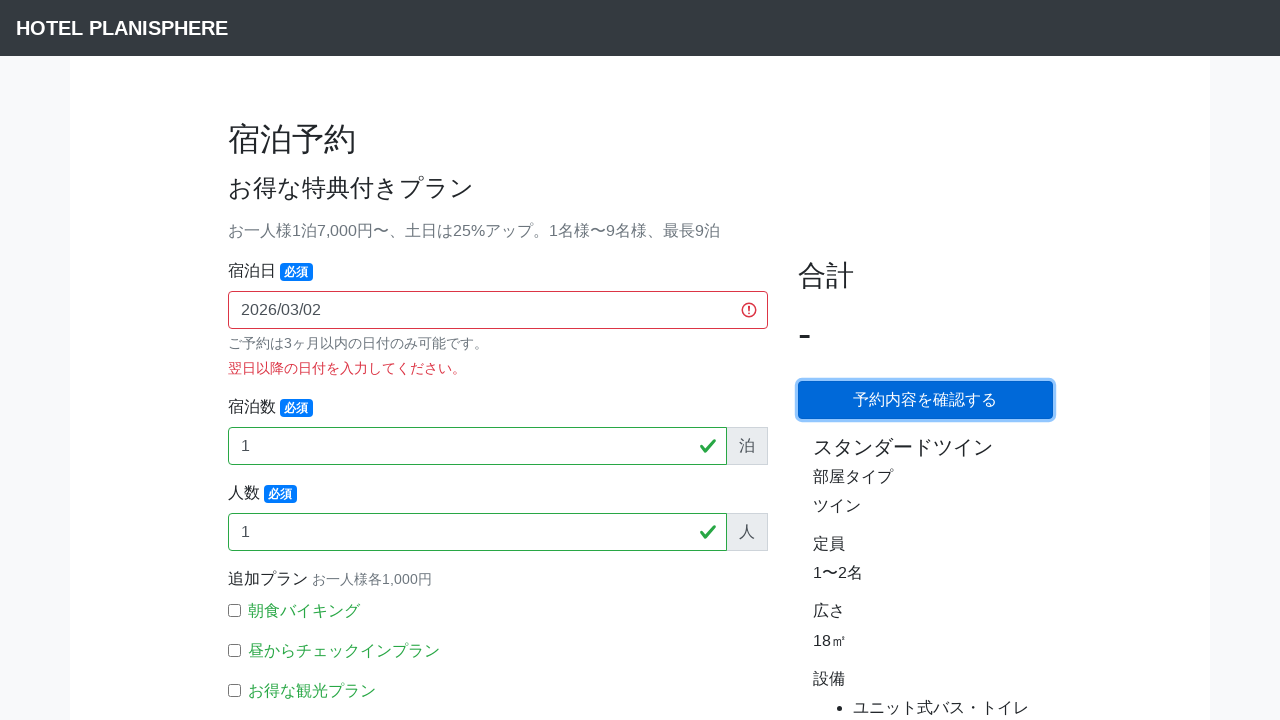

Entered future date into date field on input[name="date"], #date >> nth=0
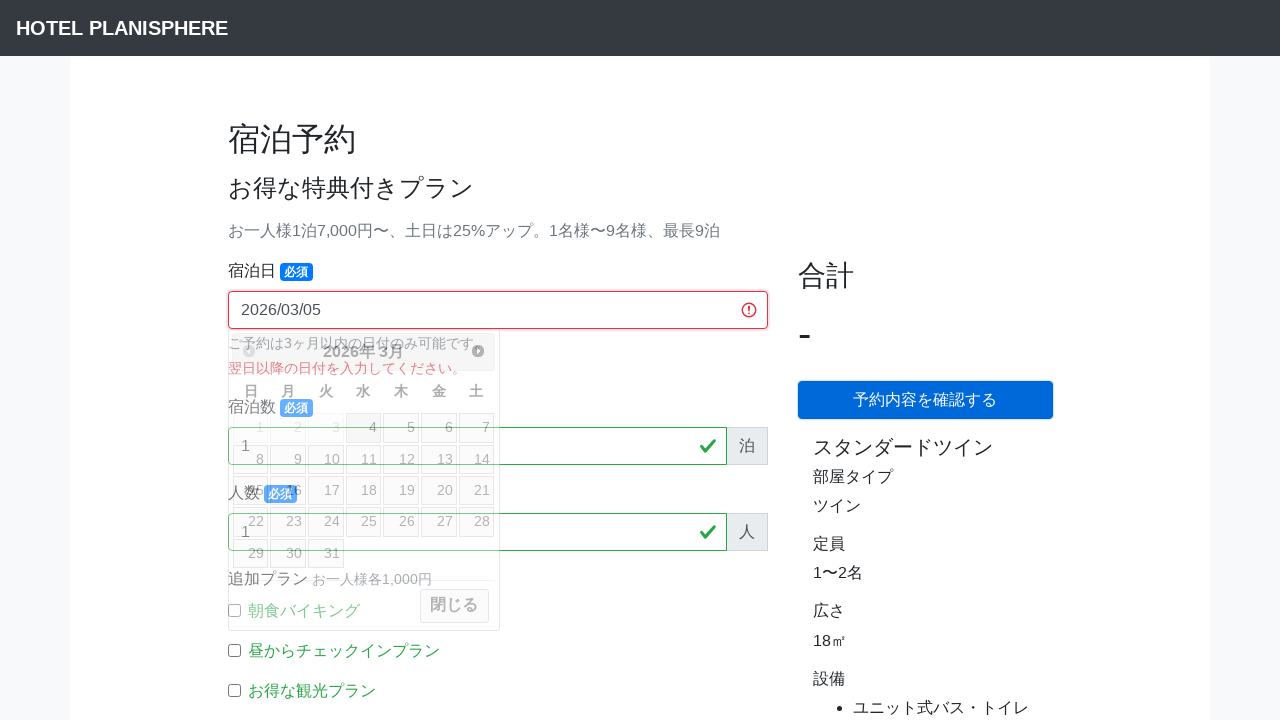

Filled term field with value '1' on input[name="term"], #term
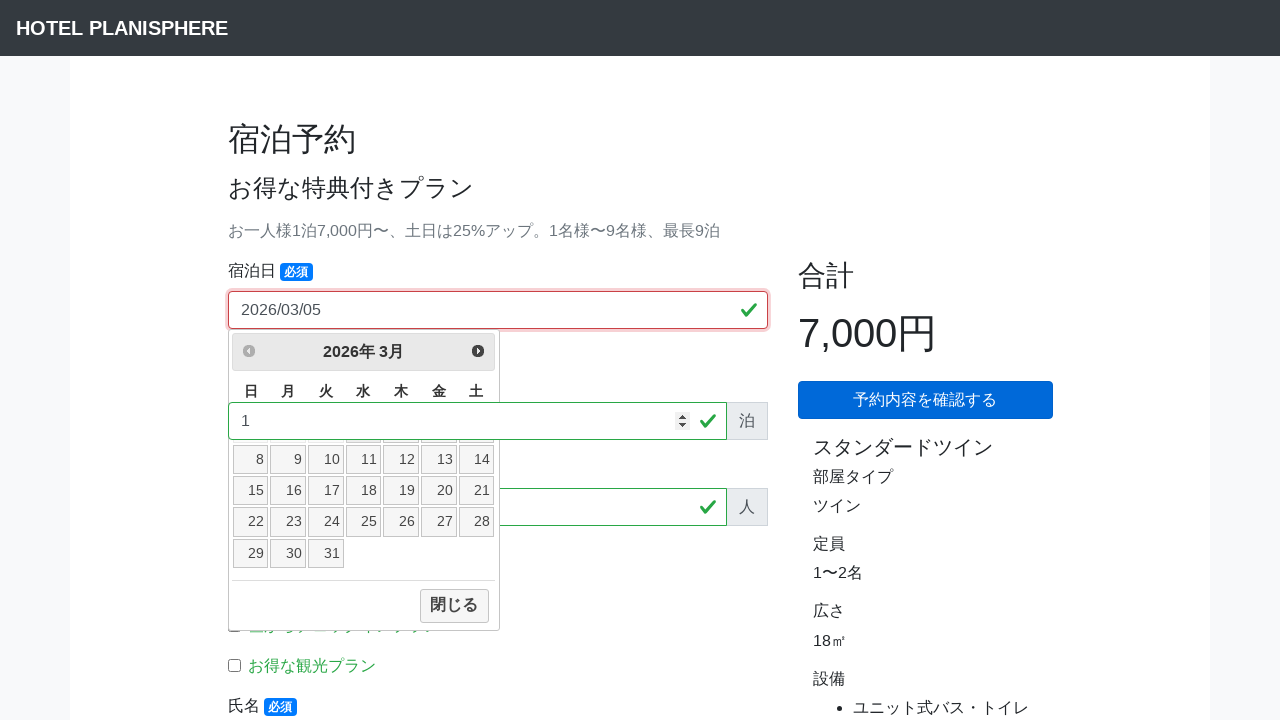

Filled head-count field with value '1' on input[name="head-count"], #head-count
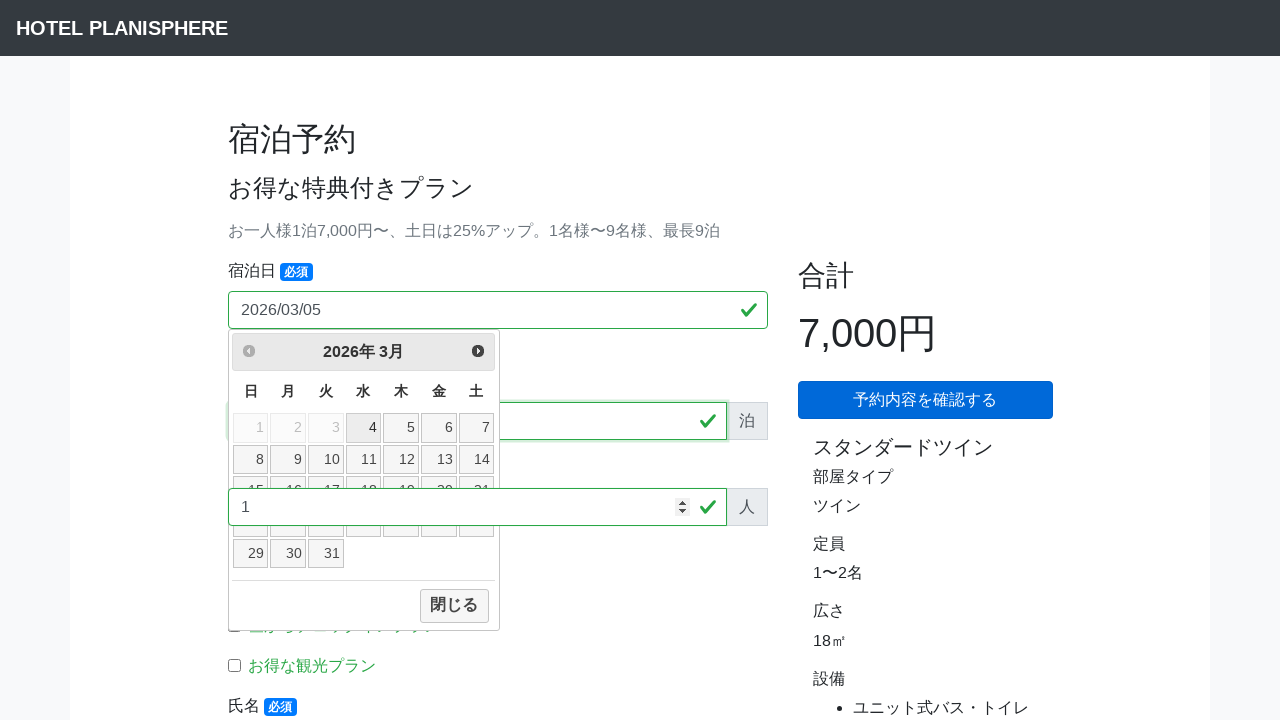

Filled username field with 'テスト太郎' on input[name="username"], #username
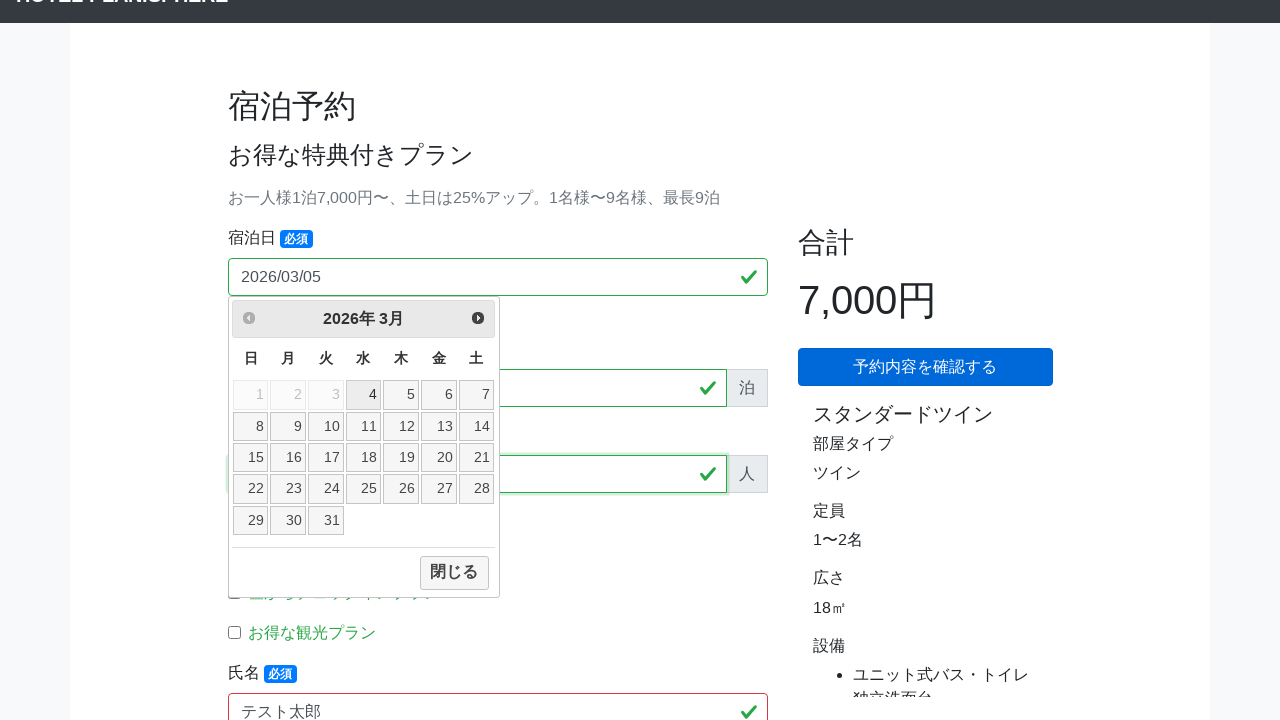

Selected 'email' from contact dropdown on select[name="contact"], #contact
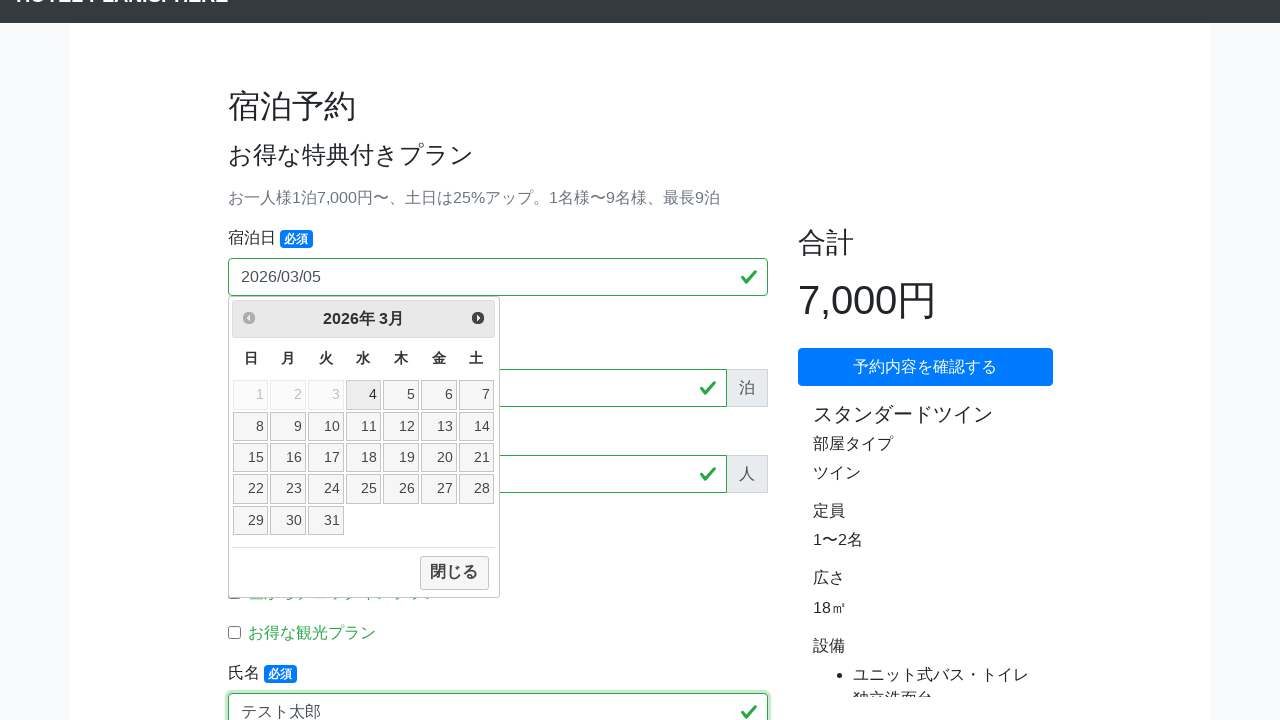

Waited 500ms for UI update
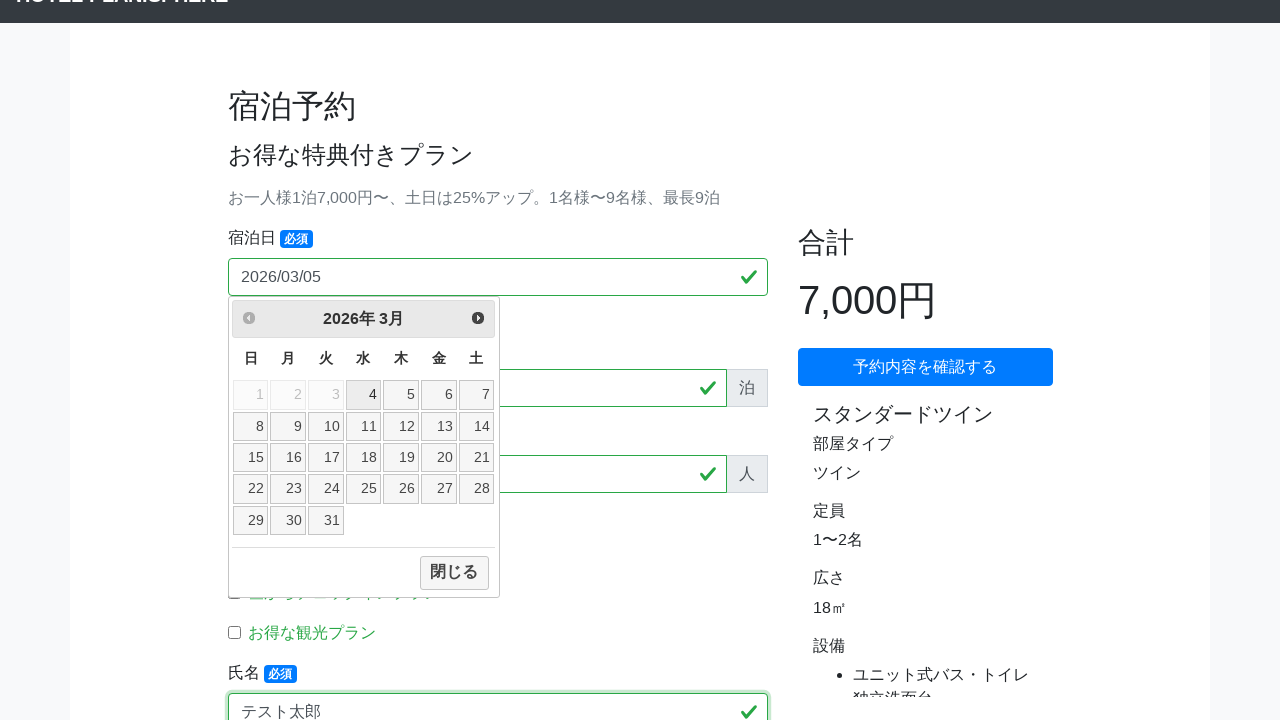

Filled email field with 'test.taro@example.com' on input[name="email"], #email
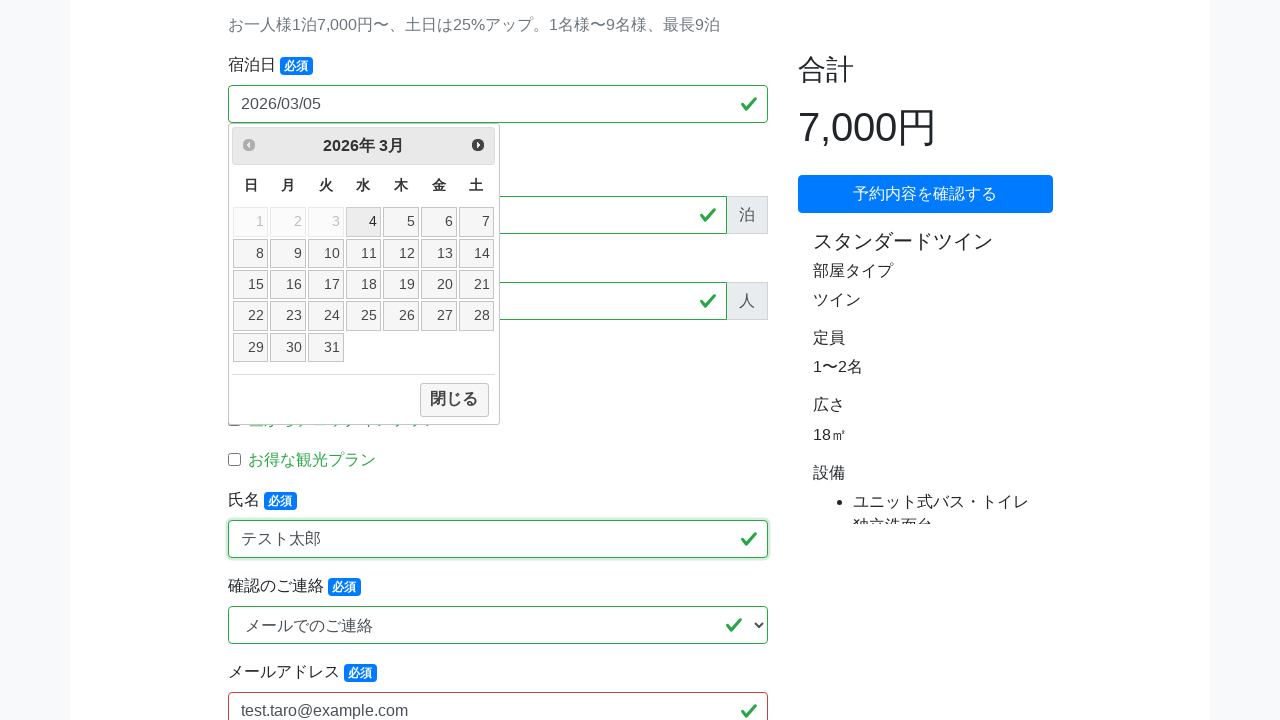

Clicked submit button with valid future date and all required fields at (925, 194) on button[type="submit"], input[type="submit"]
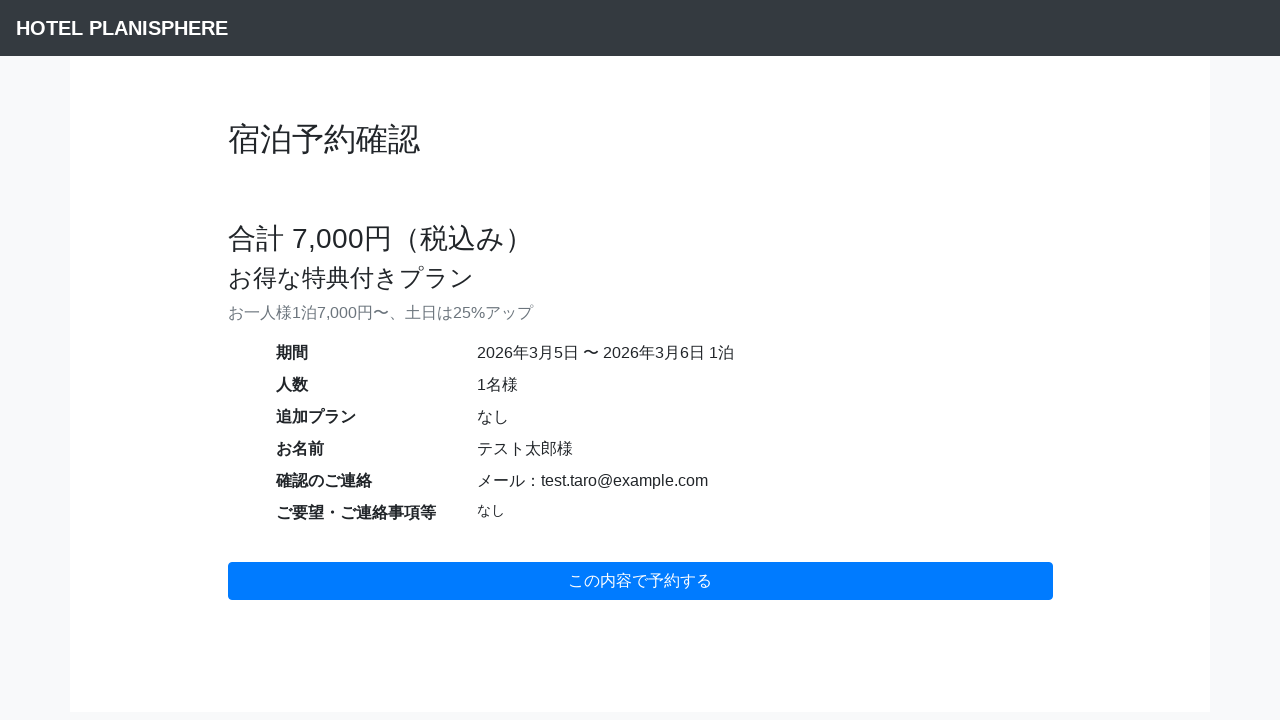

Waited 1500ms for form submission and page navigation
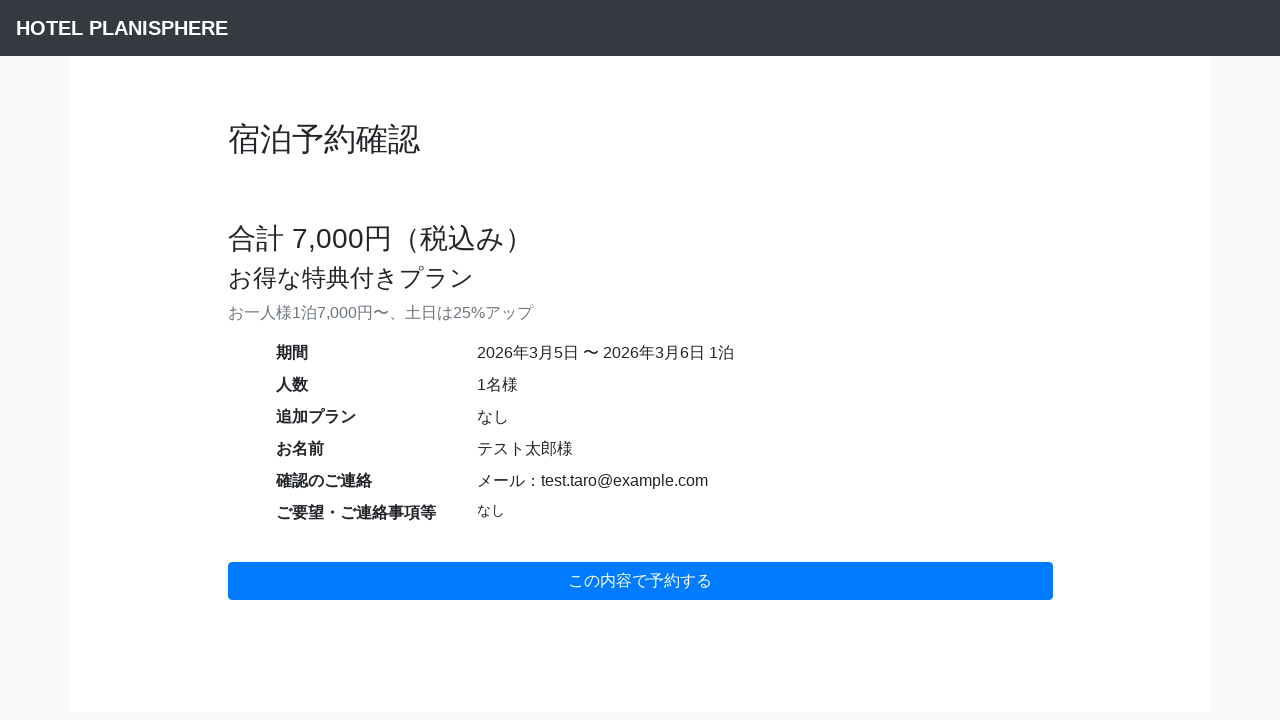

Confirmed page navigation with domcontentloaded state - form was accepted
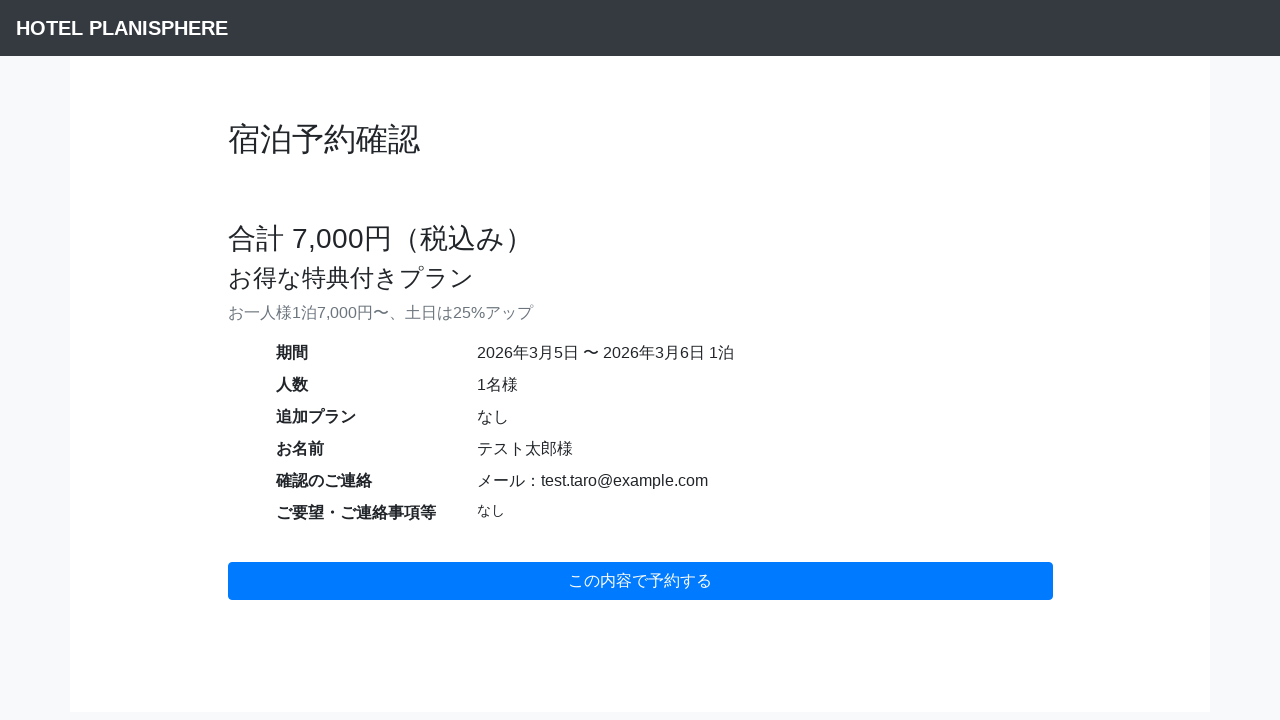

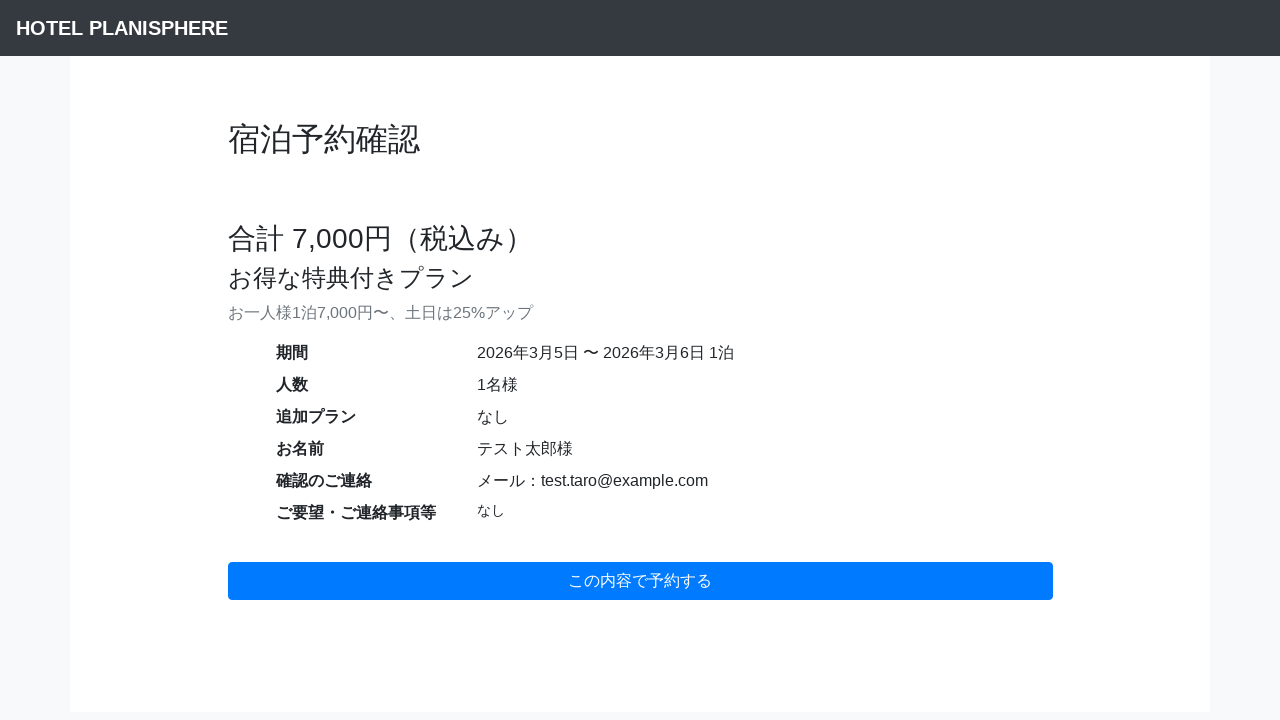